Tests a data types form by filling in personal information fields (name, address, contact details, job info) and submitting the form, then verifying the validation state of each field.

Starting URL: https://bonigarcia.dev/selenium-webdriver-java/data-types.html

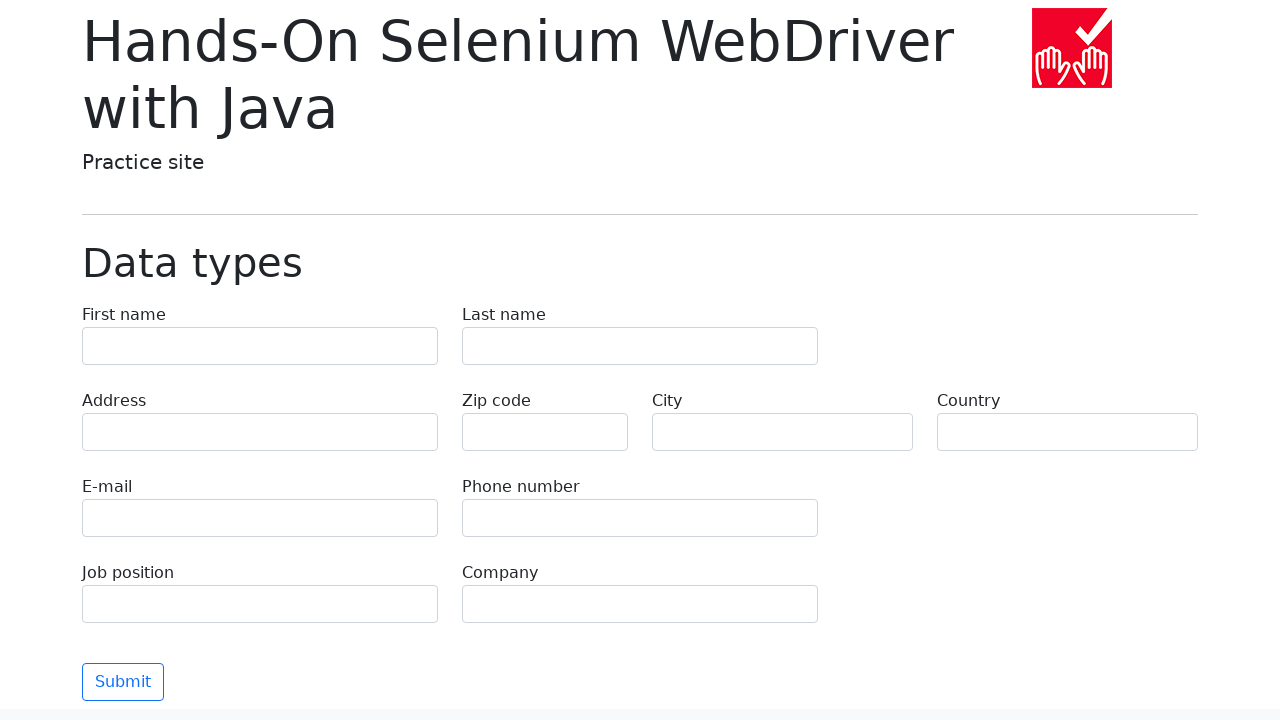

Filled first name field with 'Иван' on input[name='first-name']
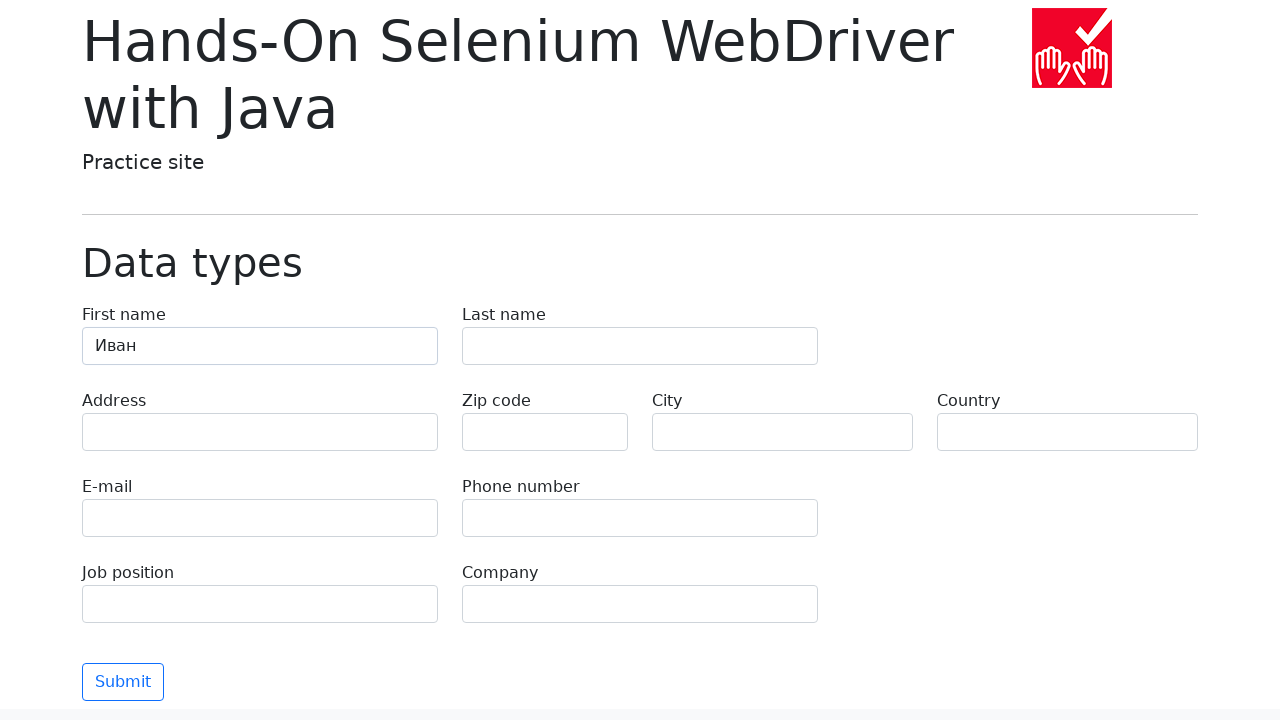

Filled last name field with 'Петров' on input[name='last-name']
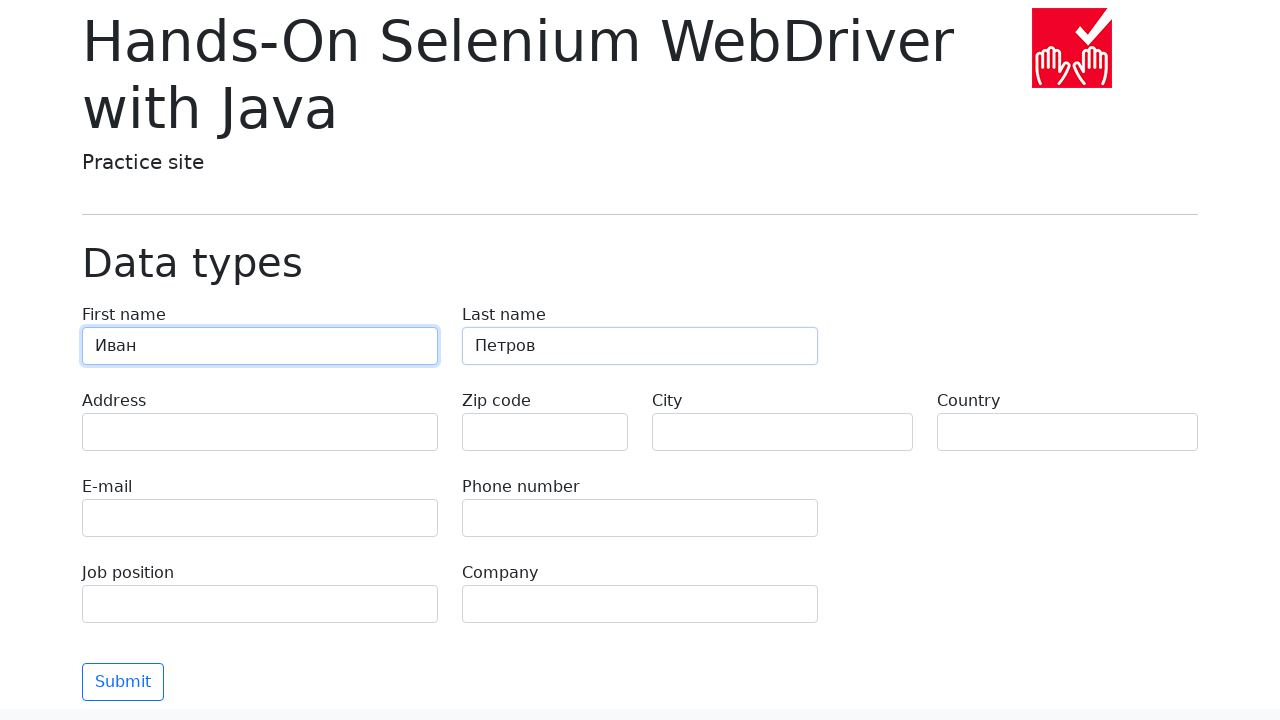

Filled address field with 'Ленина, 55-3' on input[name='address']
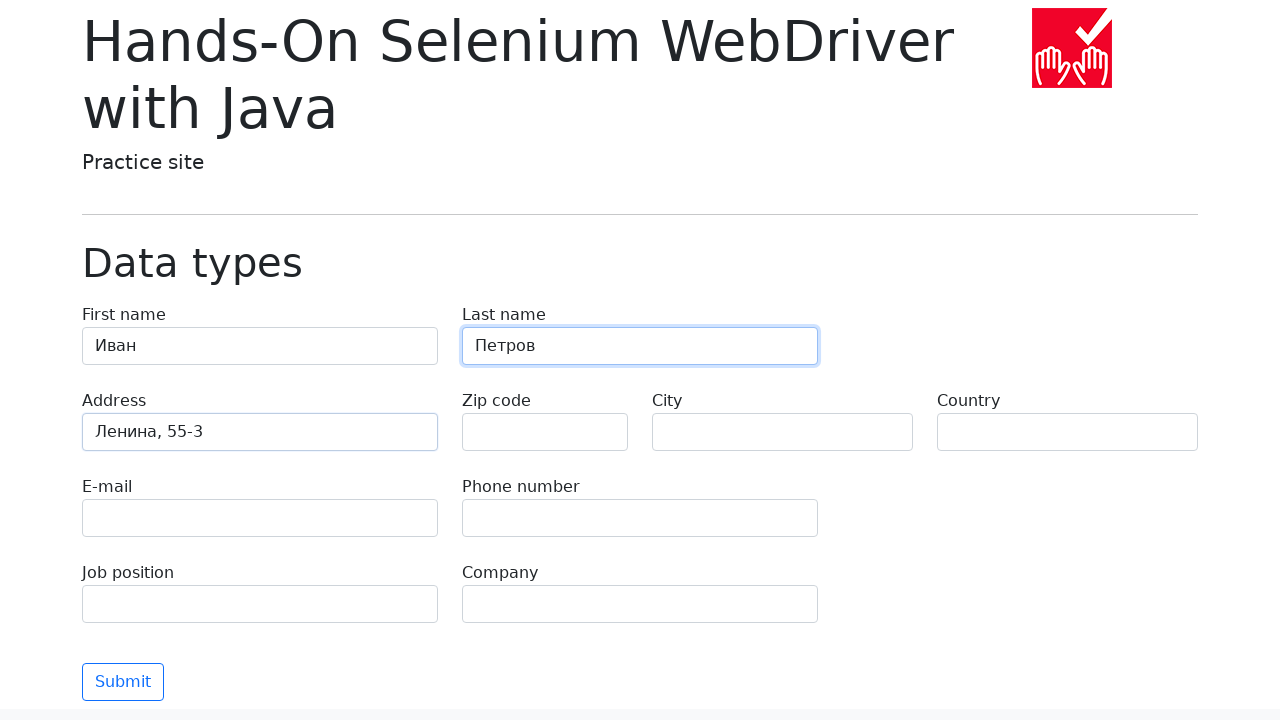

Filled city field with 'Москва' on input[name='city']
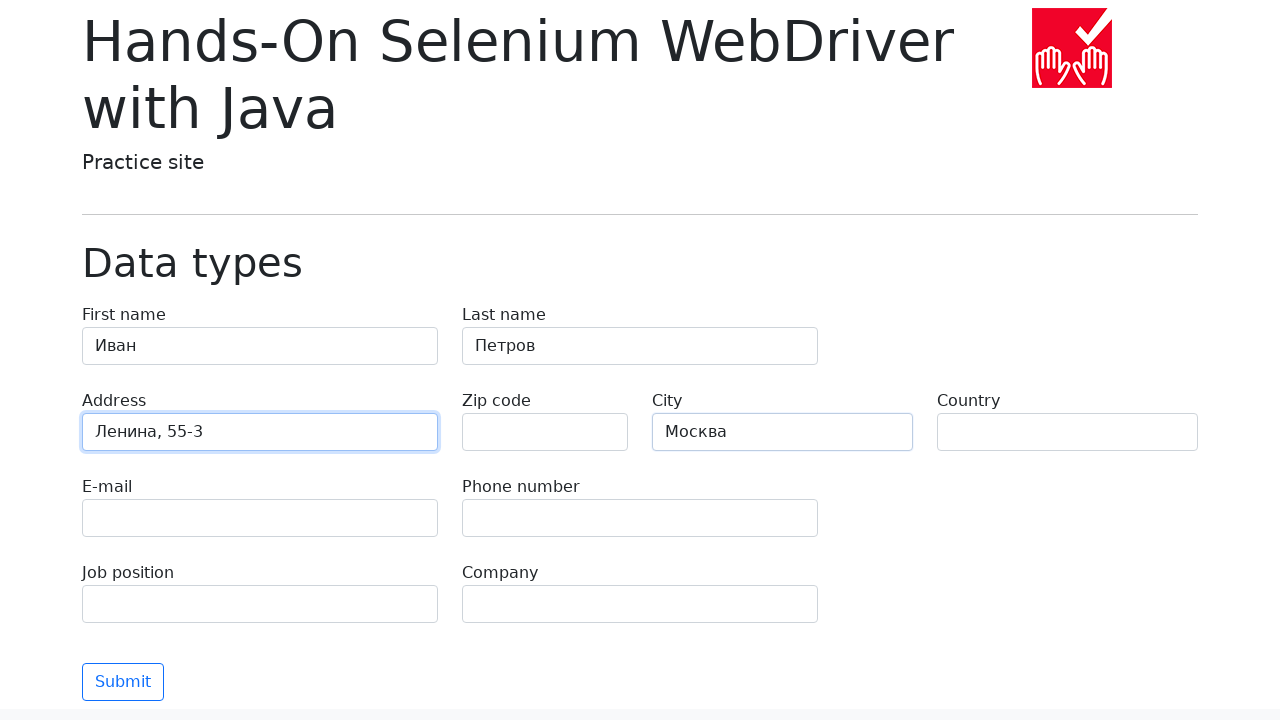

Filled country field with 'Россия' on input[name='country']
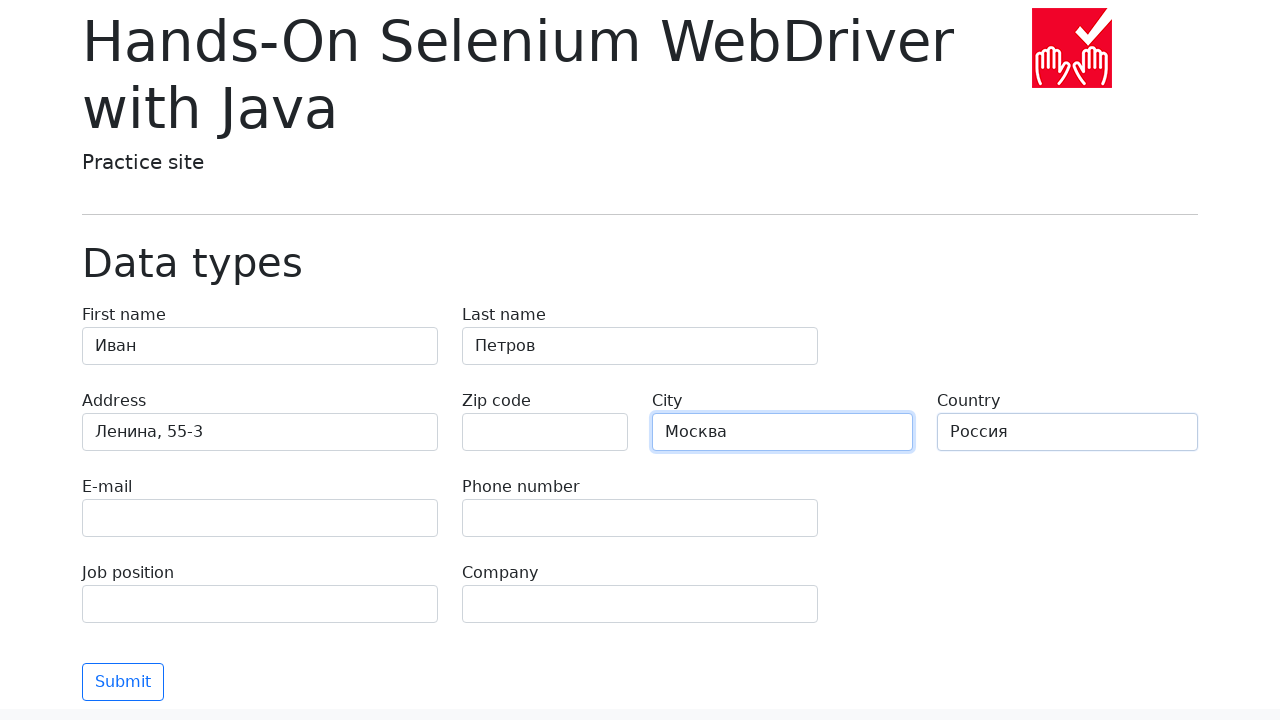

Filled email field with 'test@skypro.com' on input[type='email']
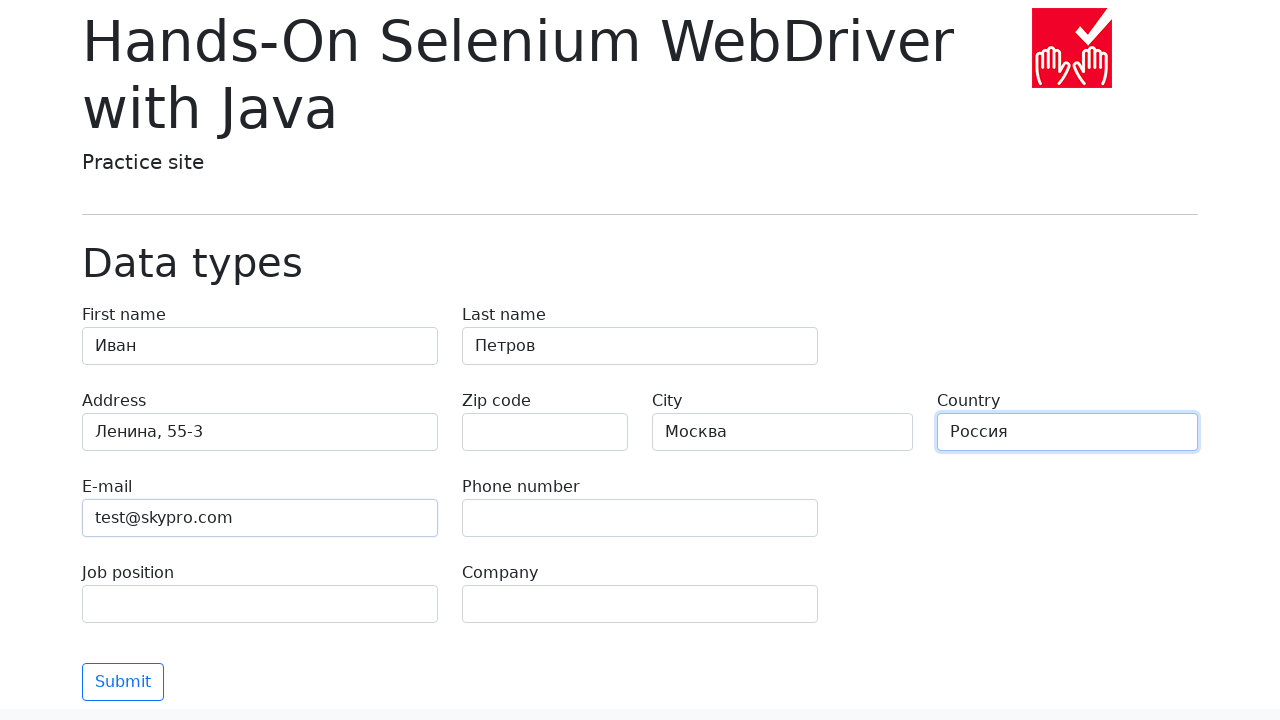

Filled phone field with '+7985899998787' on input[name='phone']
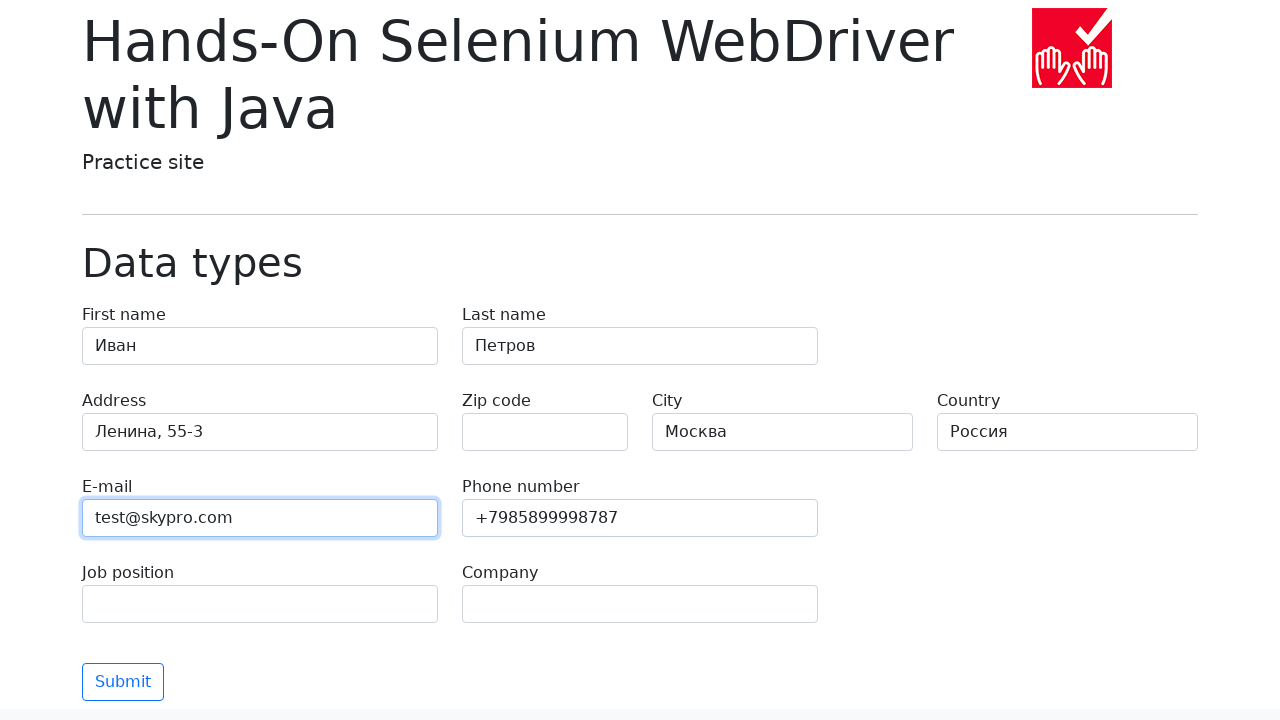

Filled job position field with 'QA' on input[name='job-position']
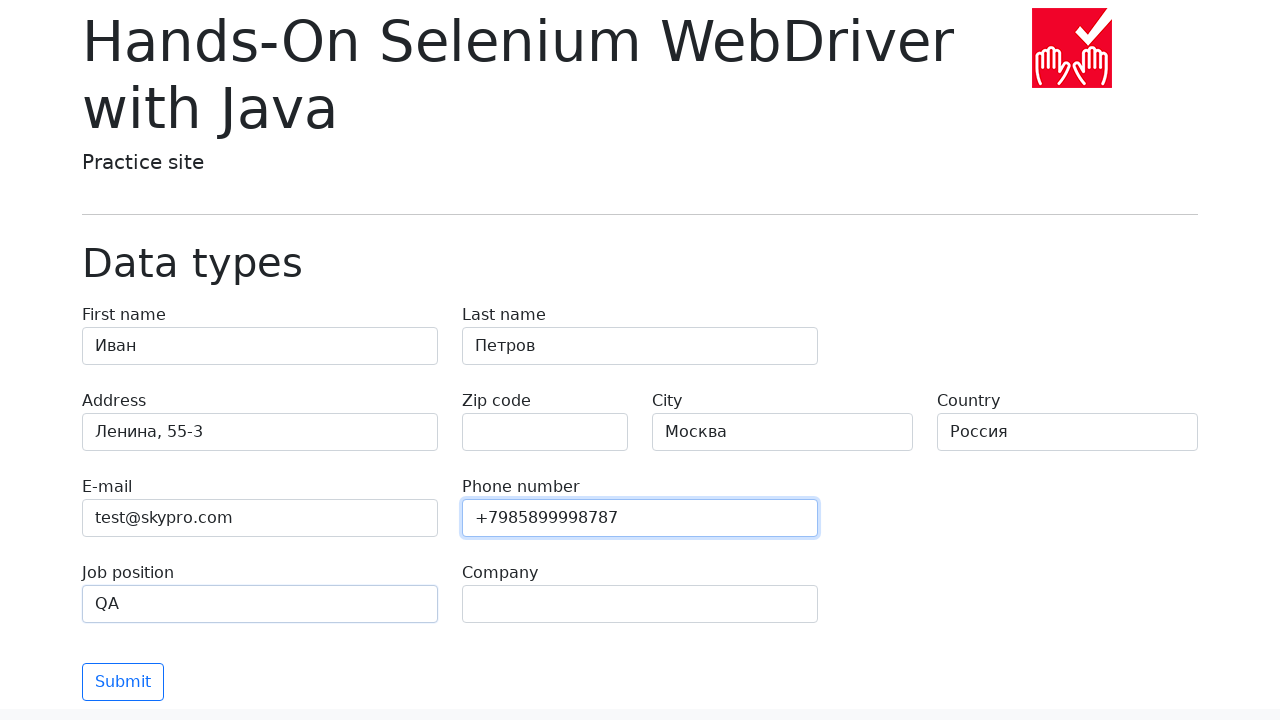

Filled company field with 'SkyPro' on input[name='company']
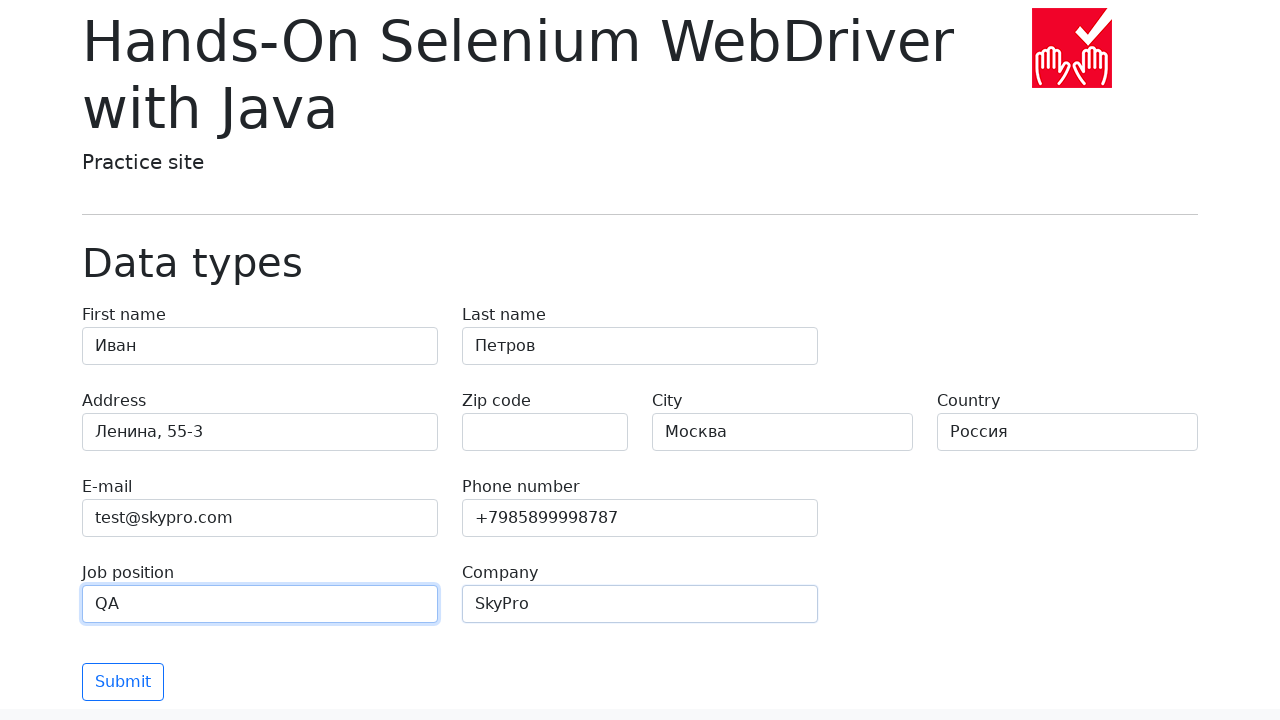

Clicked Submit button to submit the form at (123, 682) on button.btn:has-text('Submit')
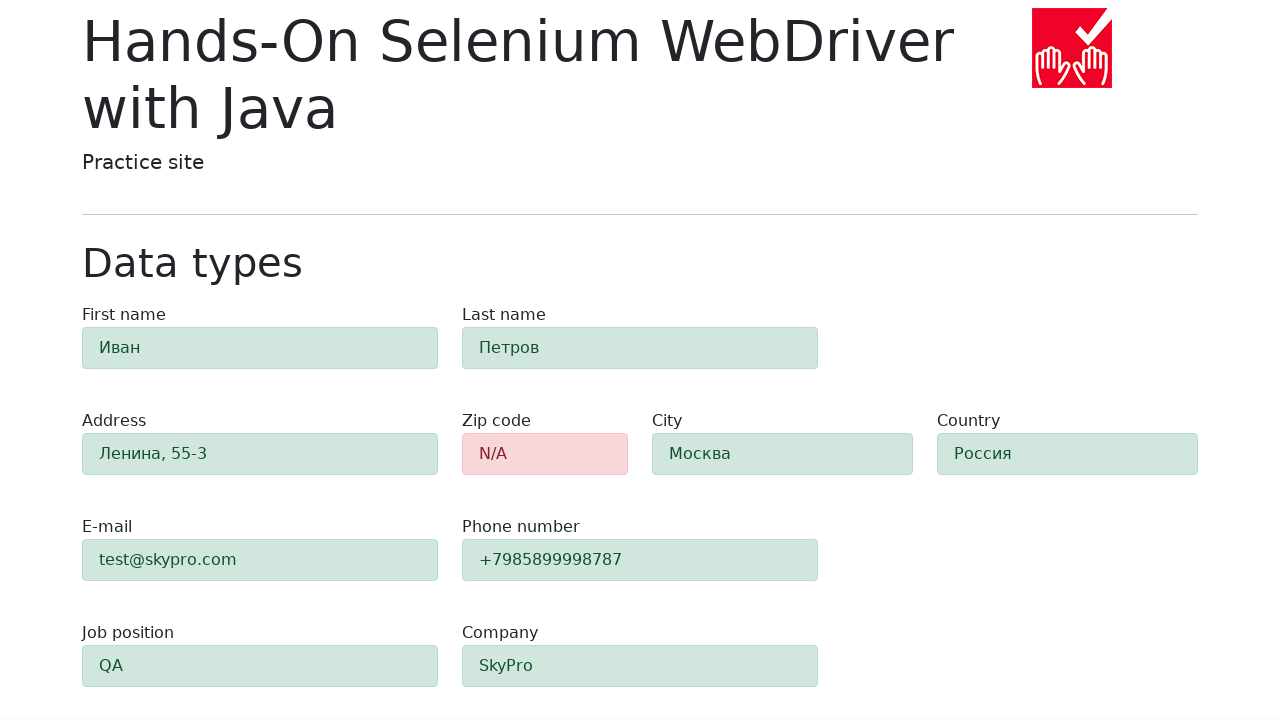

Form validation completed and results are displayed
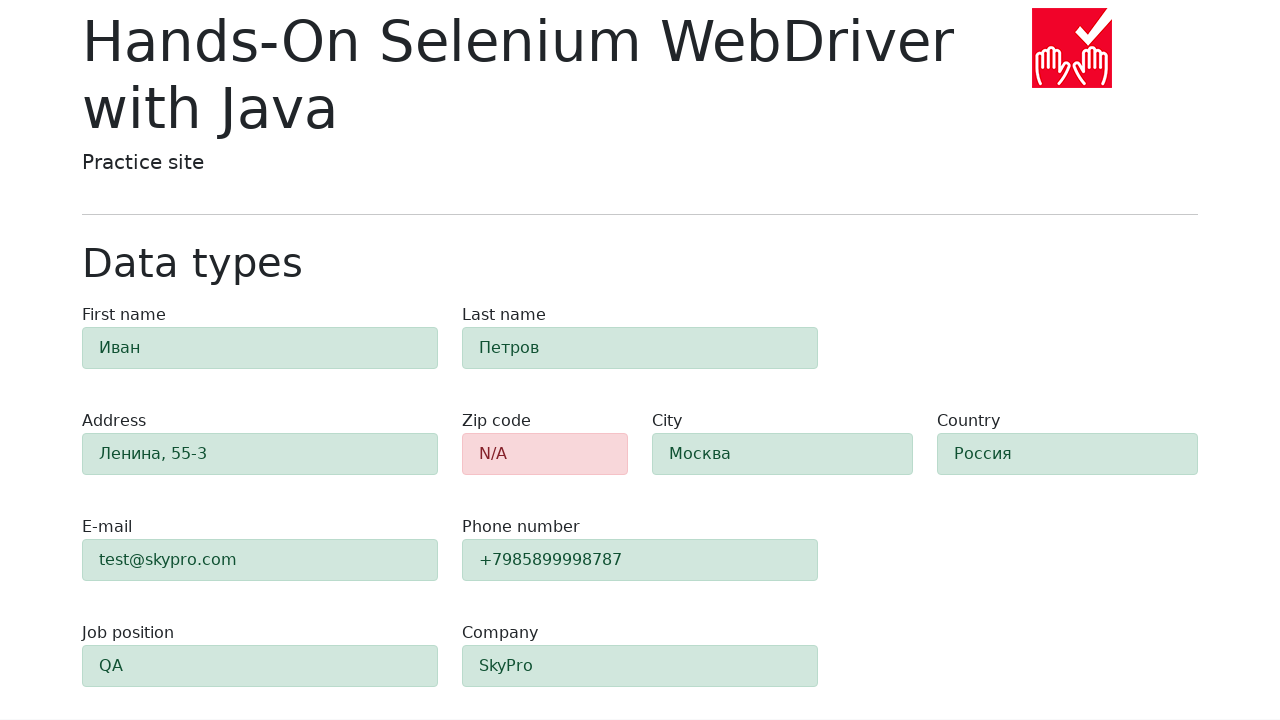

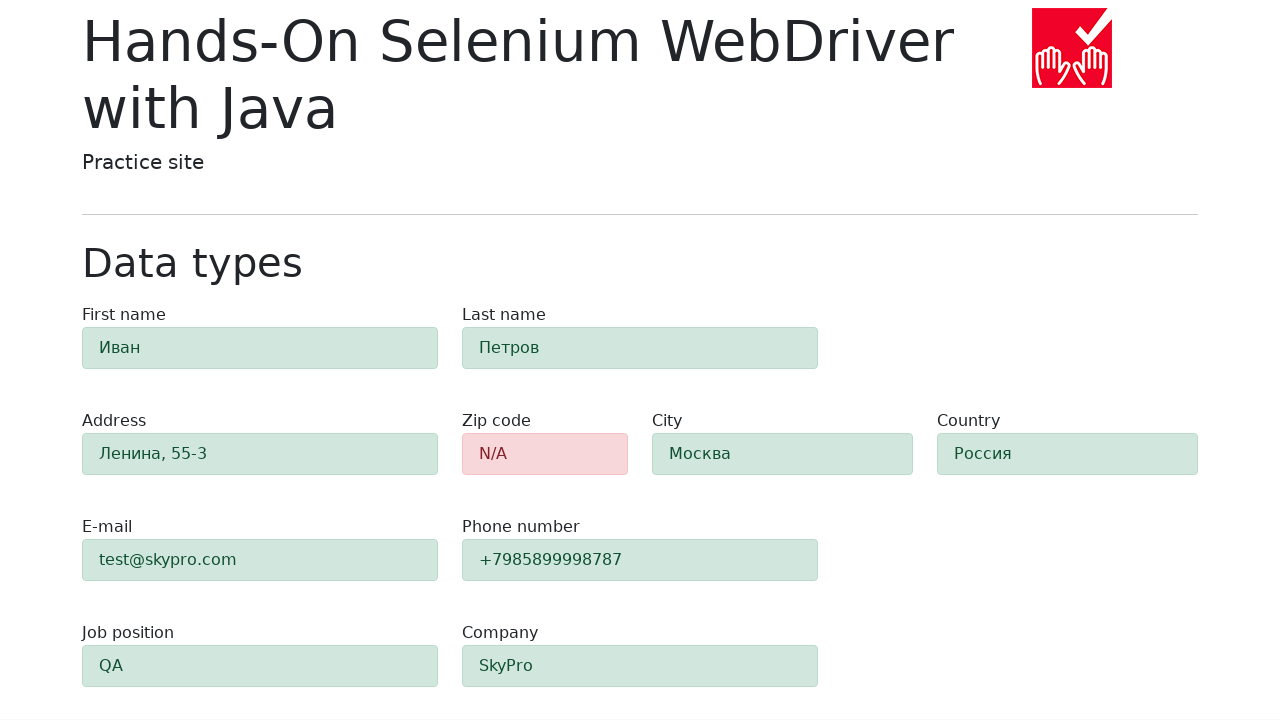